Tests registration form validation when username and password are filled but confirm password is empty

Starting URL: https://dsportalapp.herokuapp.com/

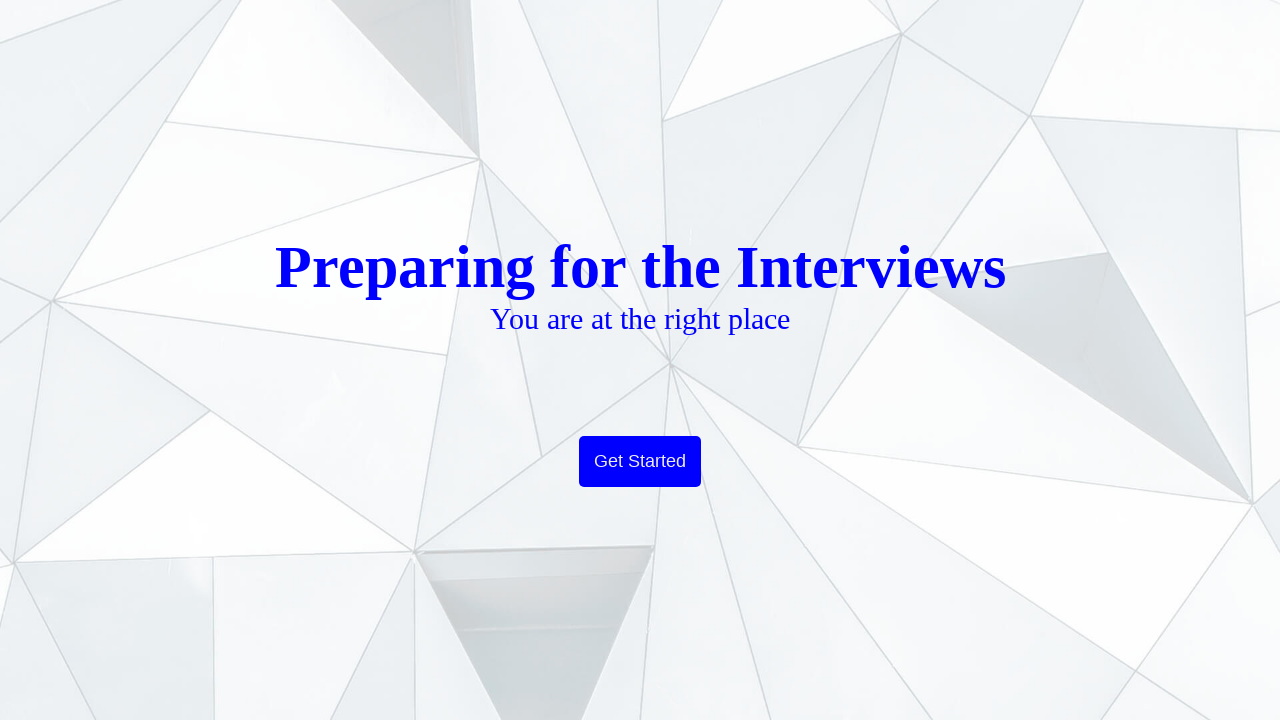

Clicked Get Started button to proceed from welcome page at (640, 462) on text=Get Started
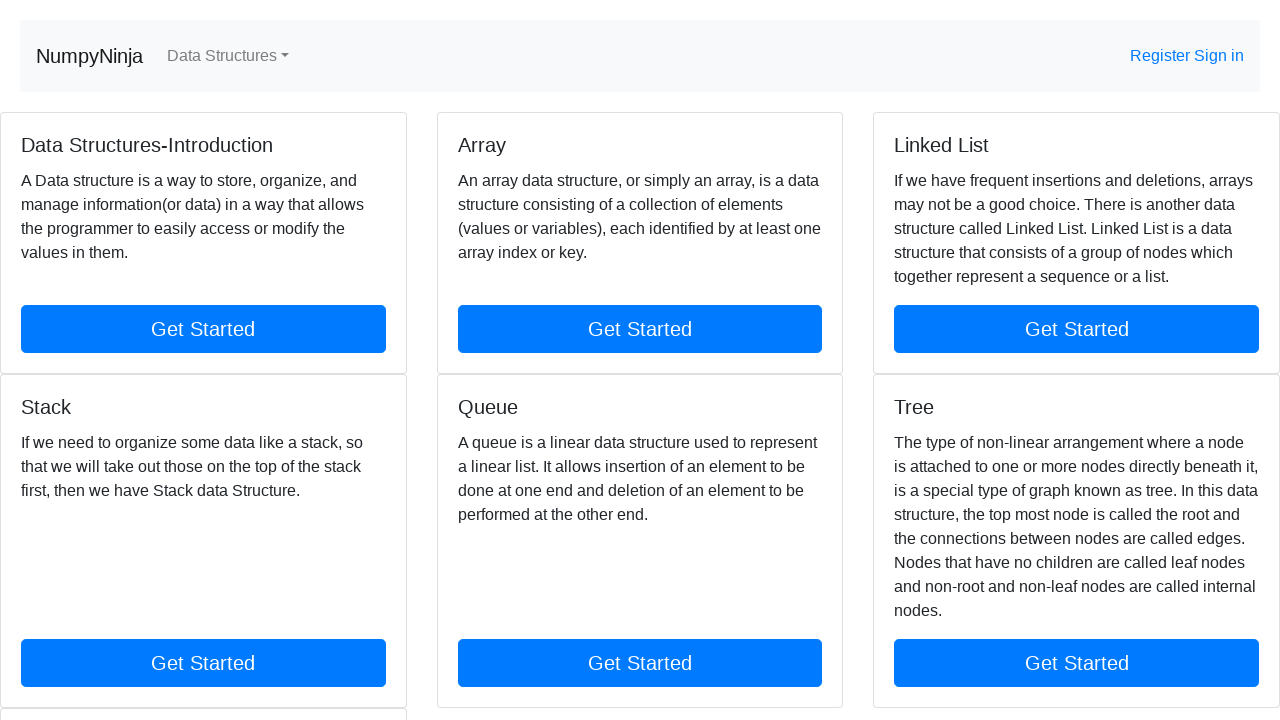

Clicked Register link in the banner at (1162, 56) on text=Register
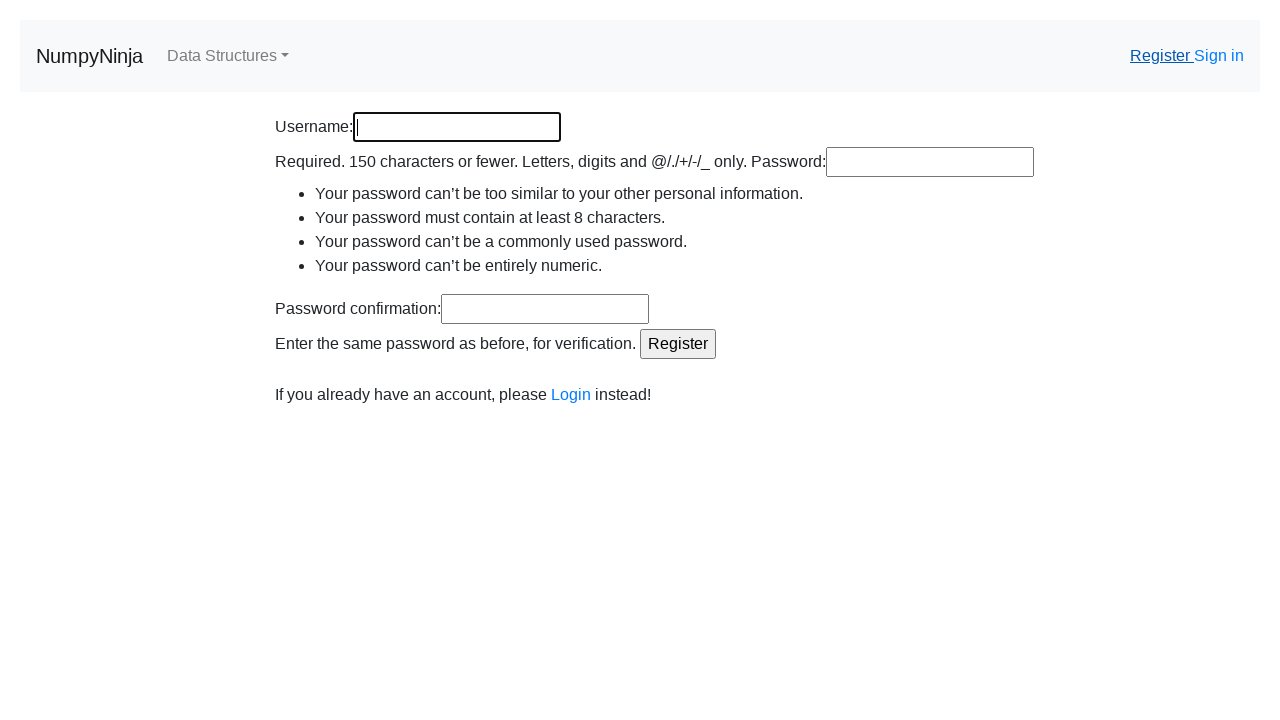

Filled username field with 'Surbhi' on input[name='username']
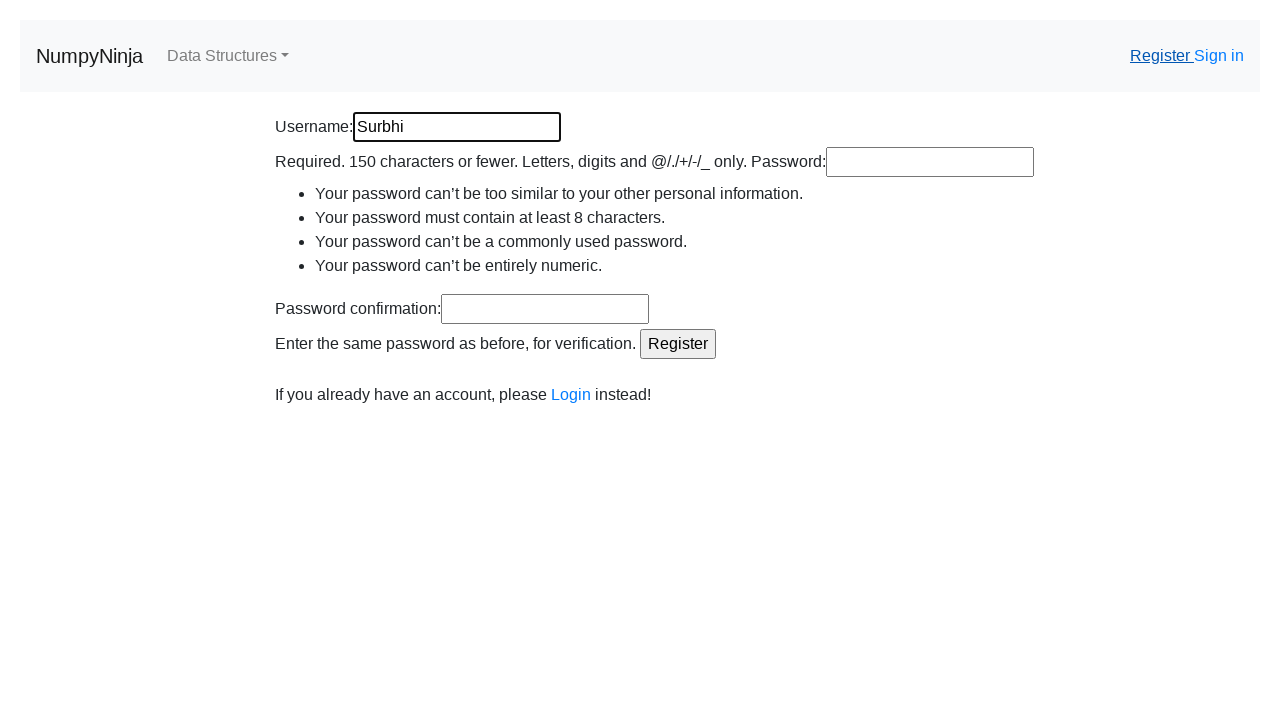

Filled password field with 'H12345678' on input[name='password1']
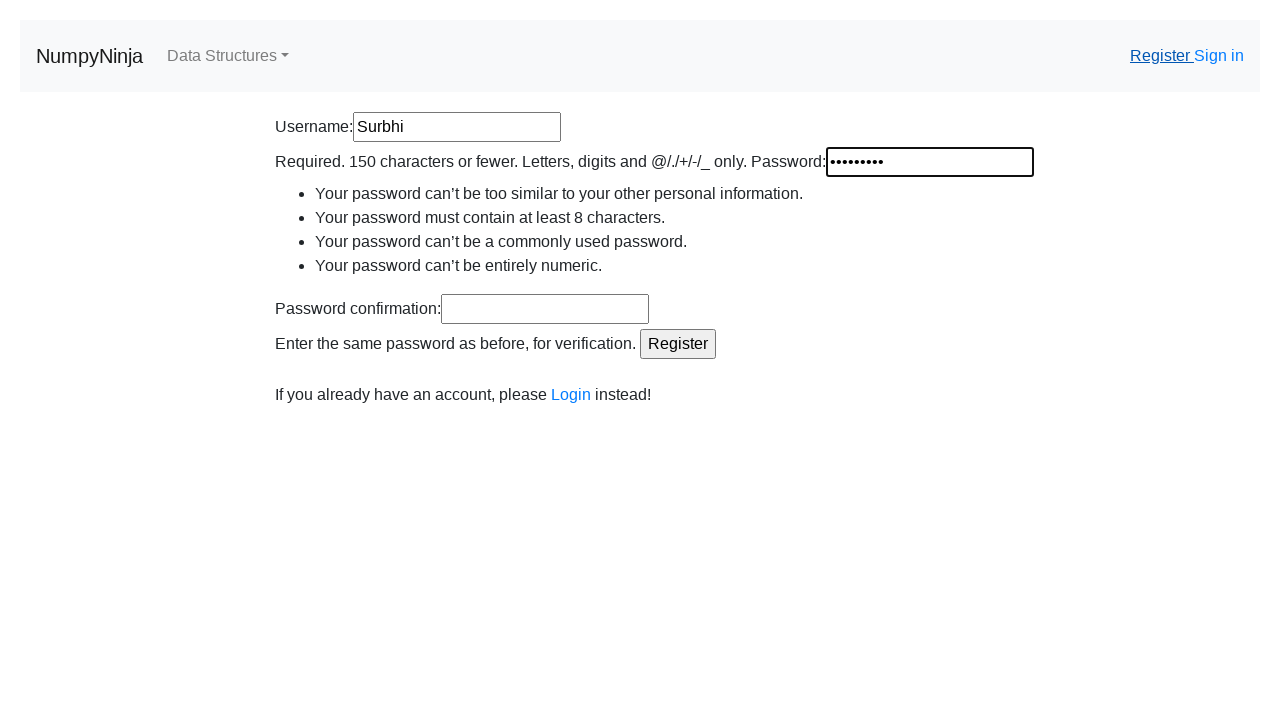

Clicked Register button without filling confirm password field at (678, 344) on input[value='Register']
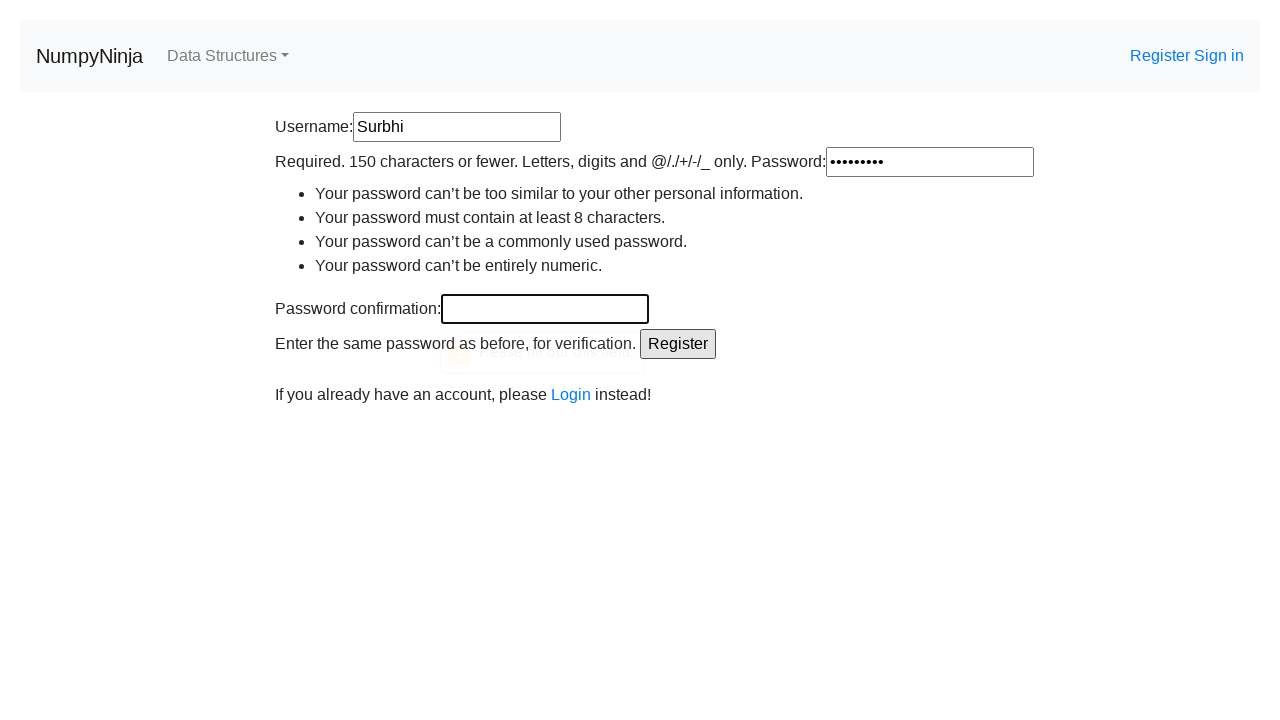

Retrieved validation message from confirm password field
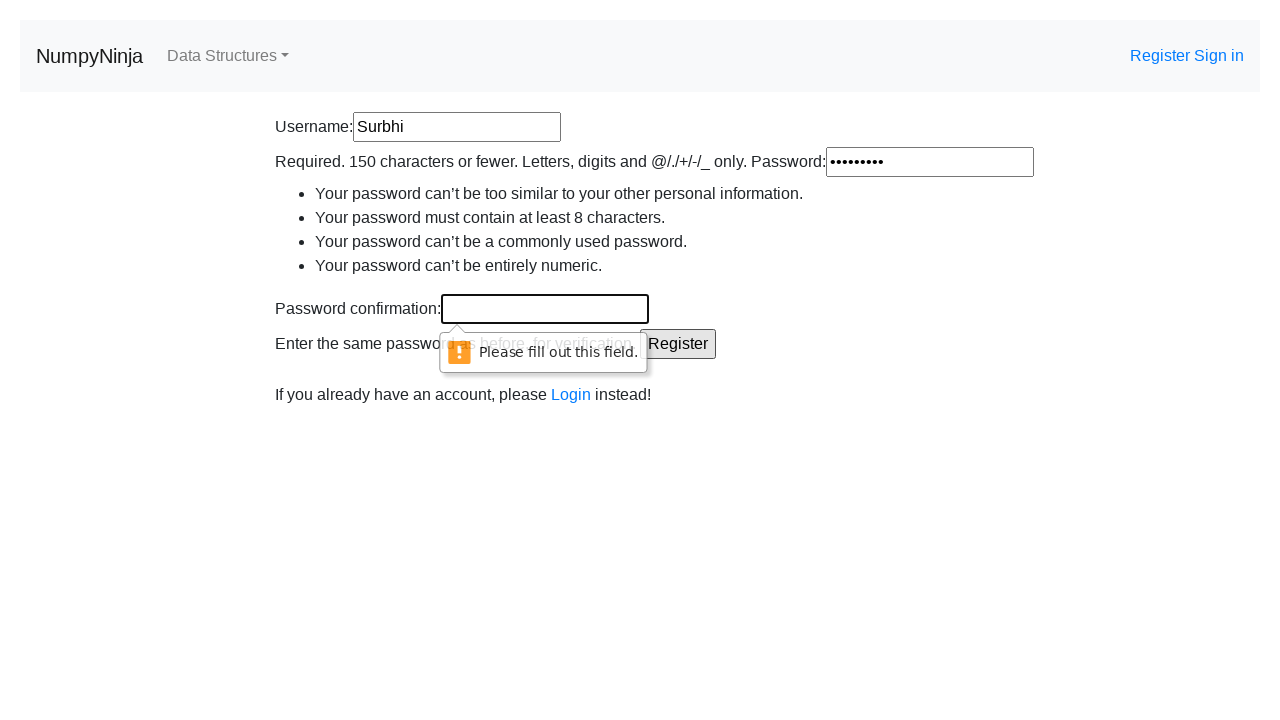

Verified validation message 'Please fill out this field.' appears for empty confirm password field
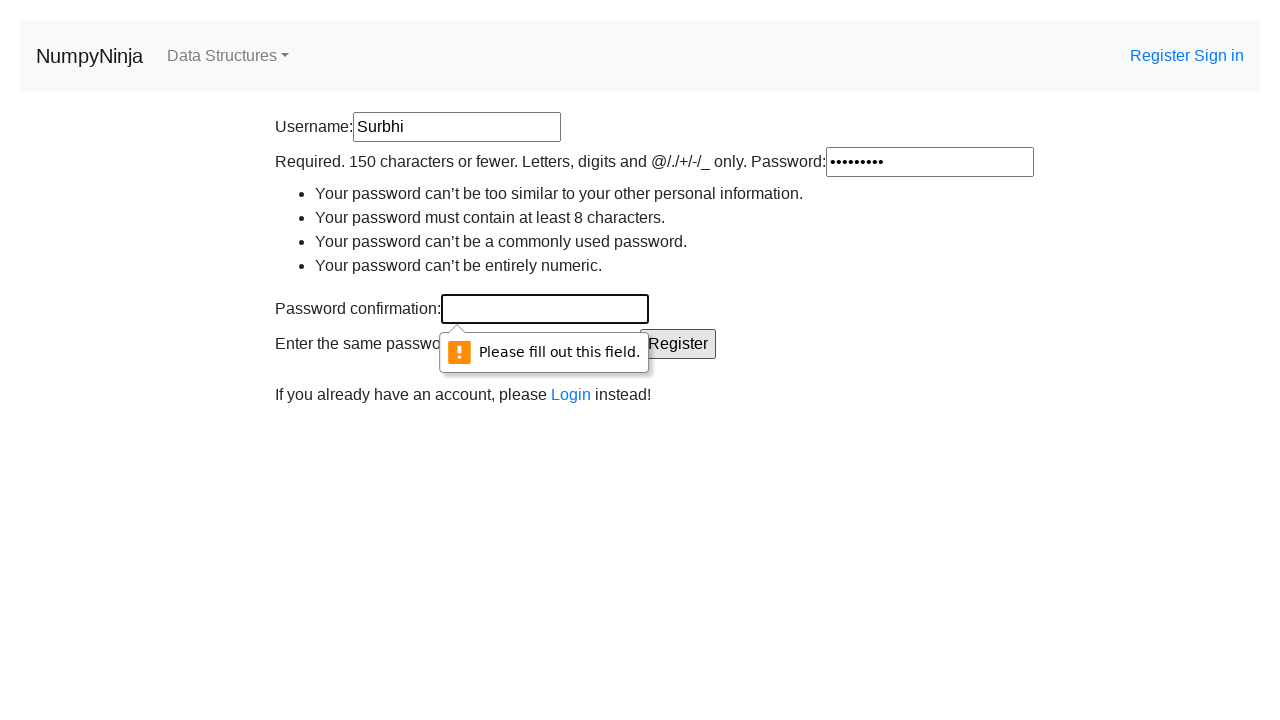

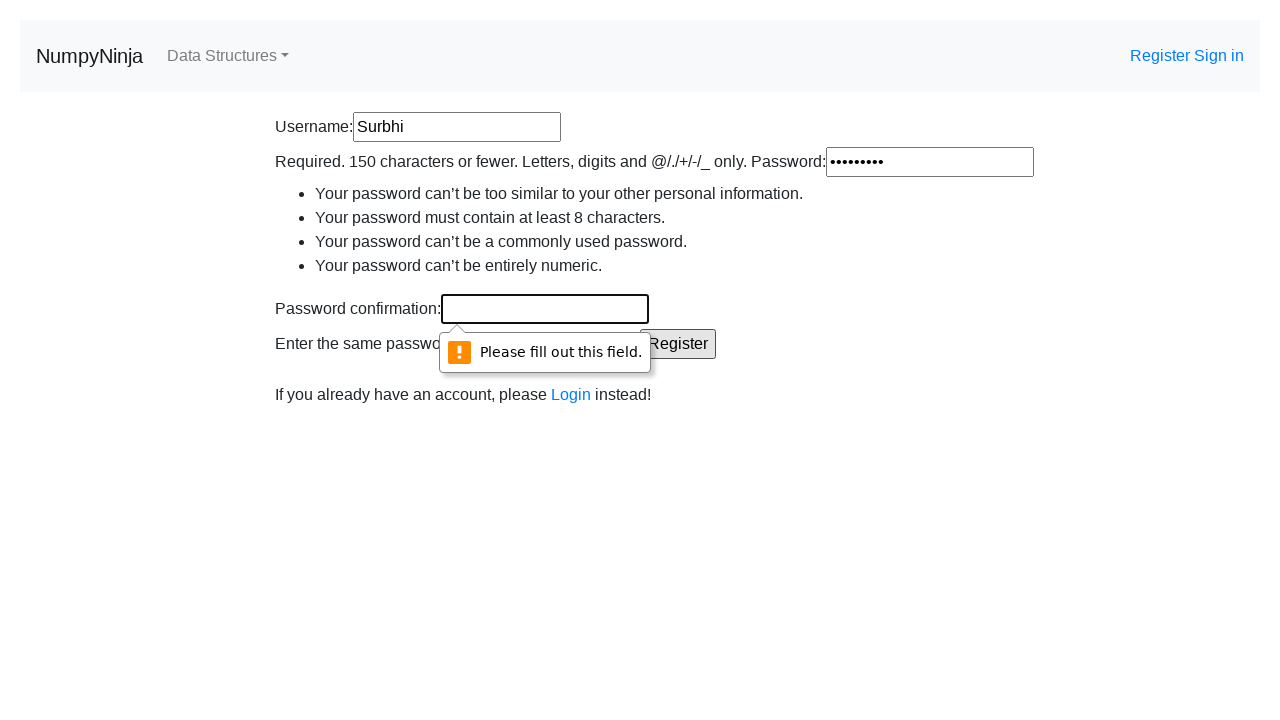